Tests scrolling functionality by scrolling to a nested iframe element that is initially out of view.

Starting URL: http://selenium.dev/selenium/web/scrolling_tests/frame_with_nested_scrolling_frame_out_of_view.html

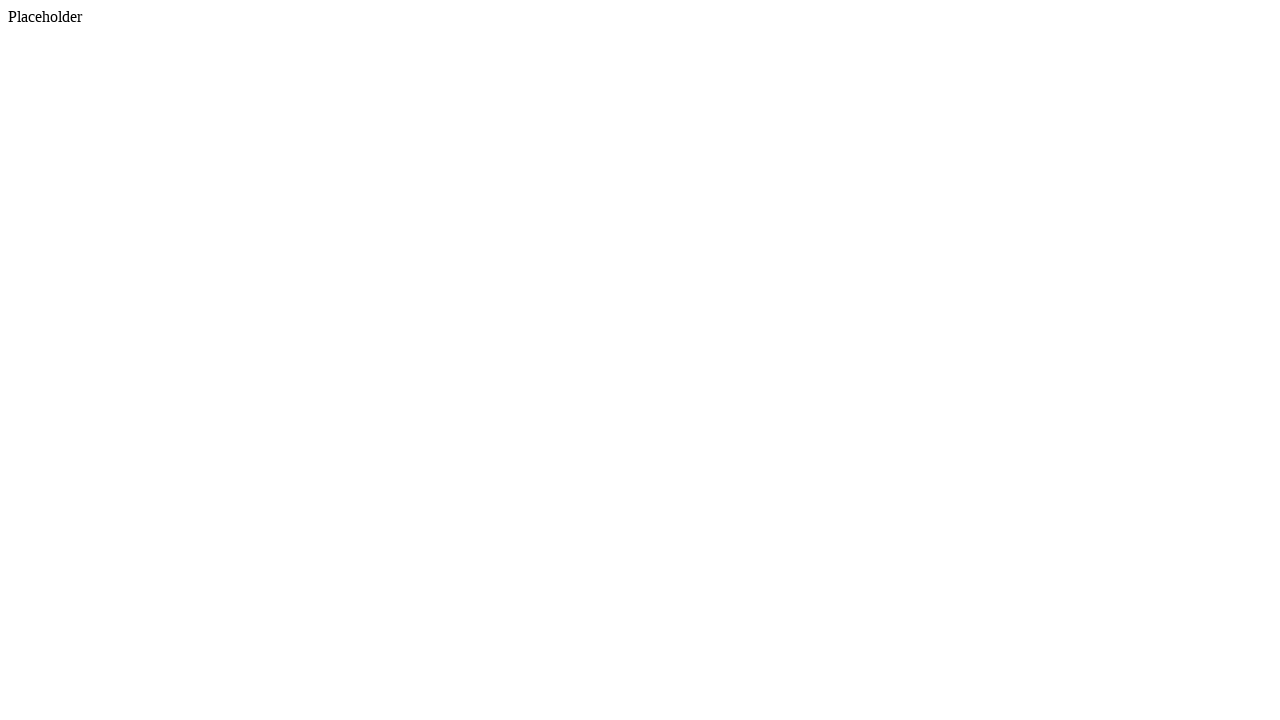

Waited 1 second for page to load
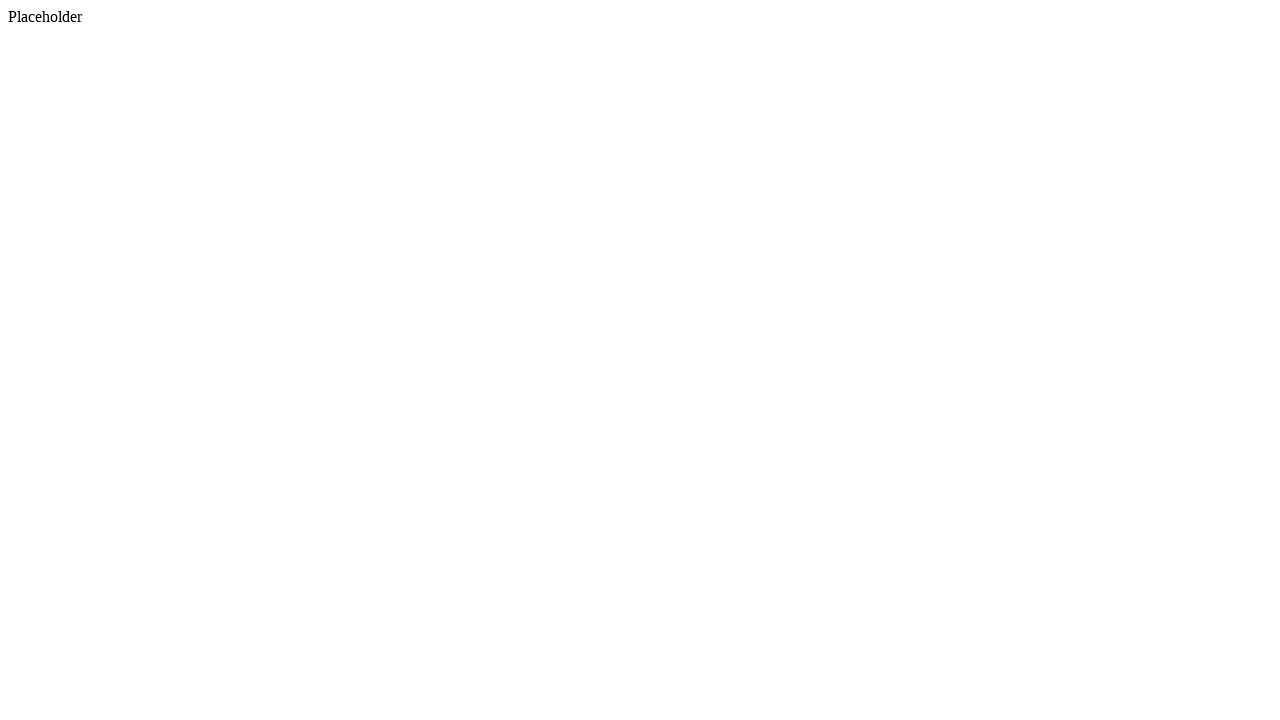

Located nested scrolling iframe element
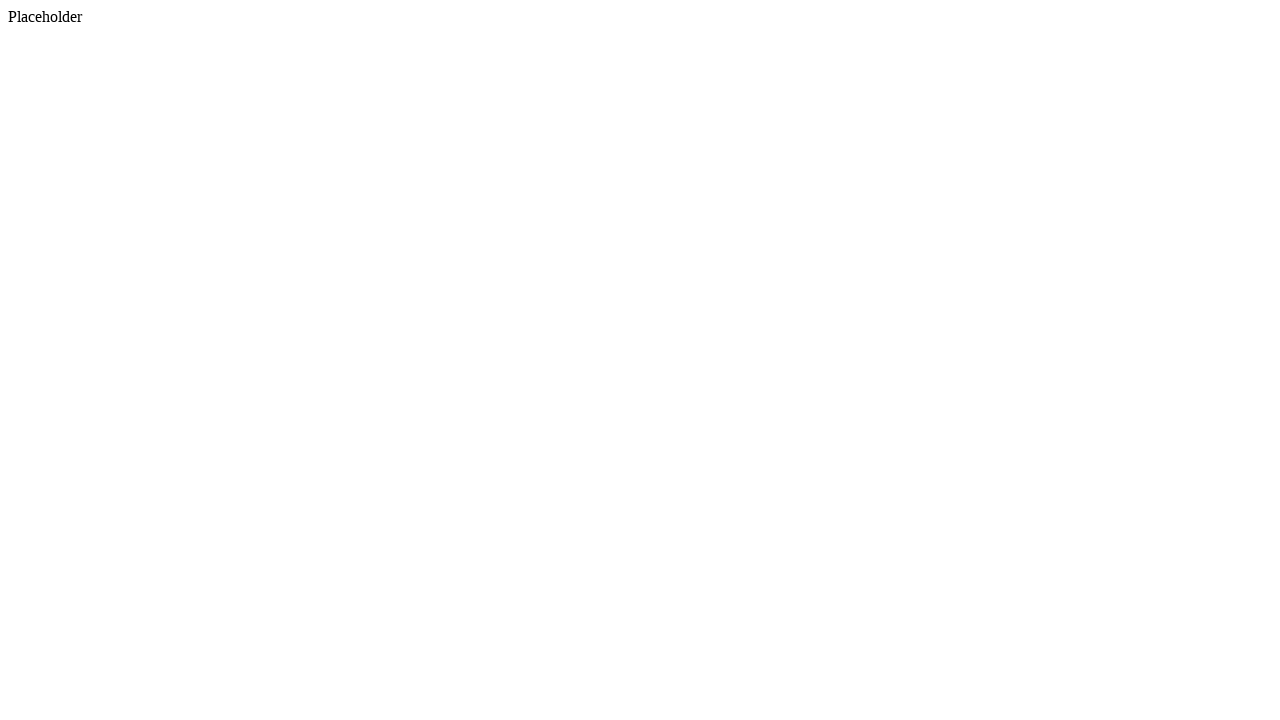

Scrolled nested iframe into view
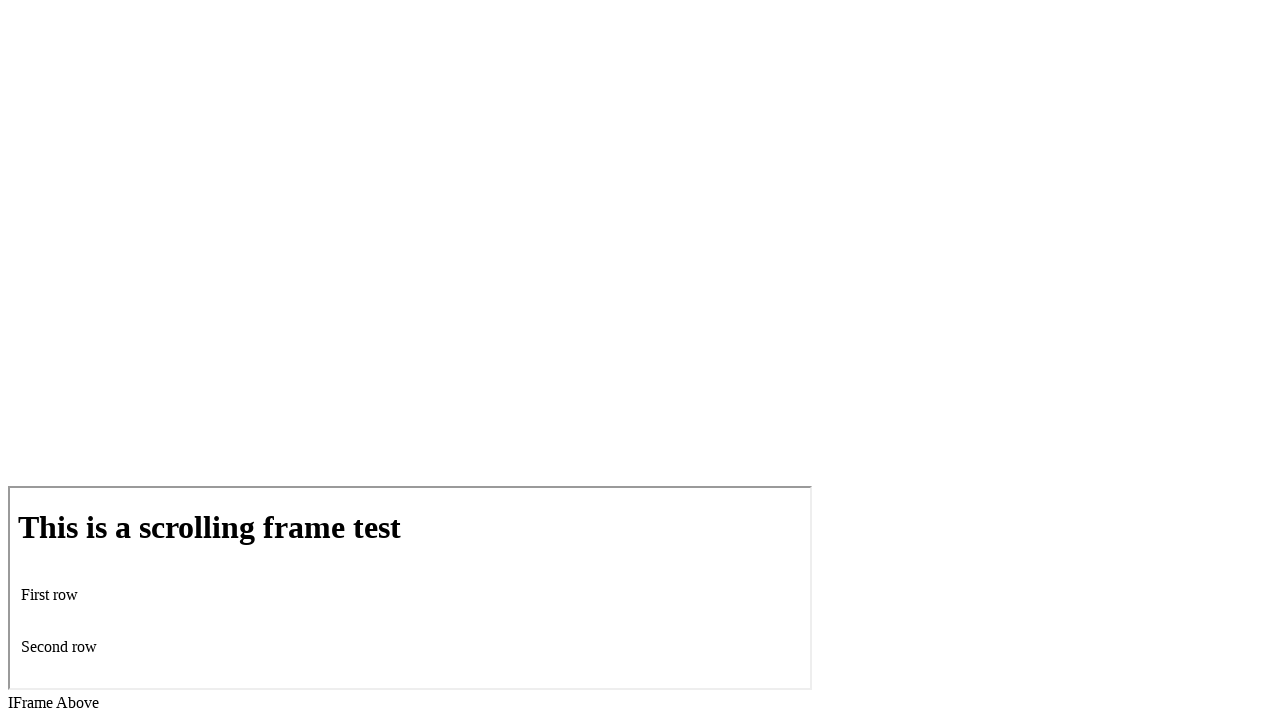

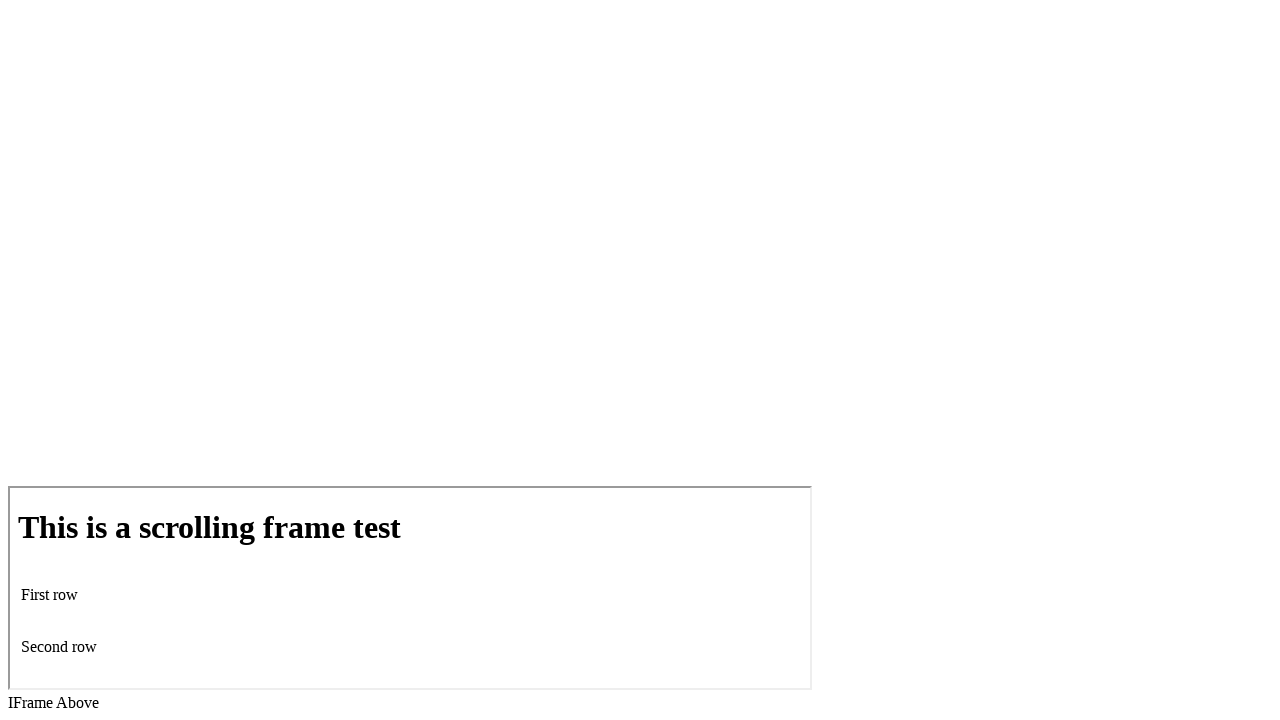